Tests table sorting functionality by clicking on a column header and verifying the data is sorted

Starting URL: http://the-internet.herokuapp.com/tables

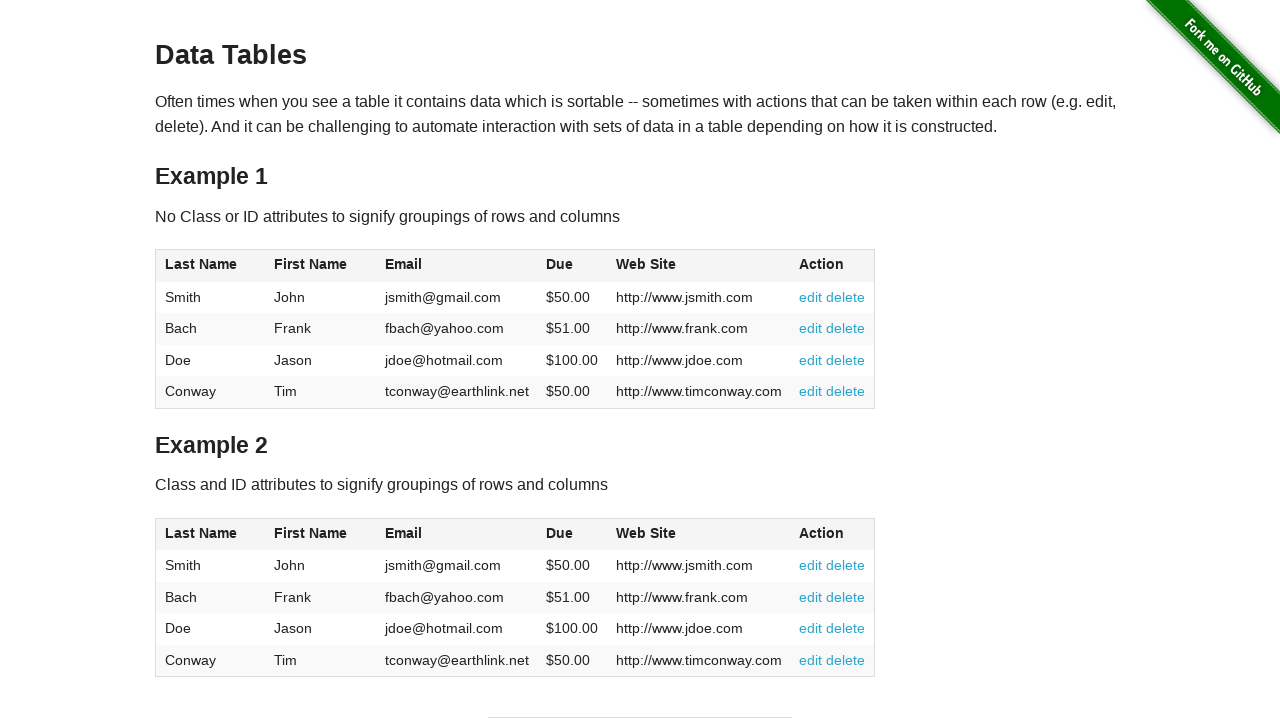

Scrolled to the second table into view
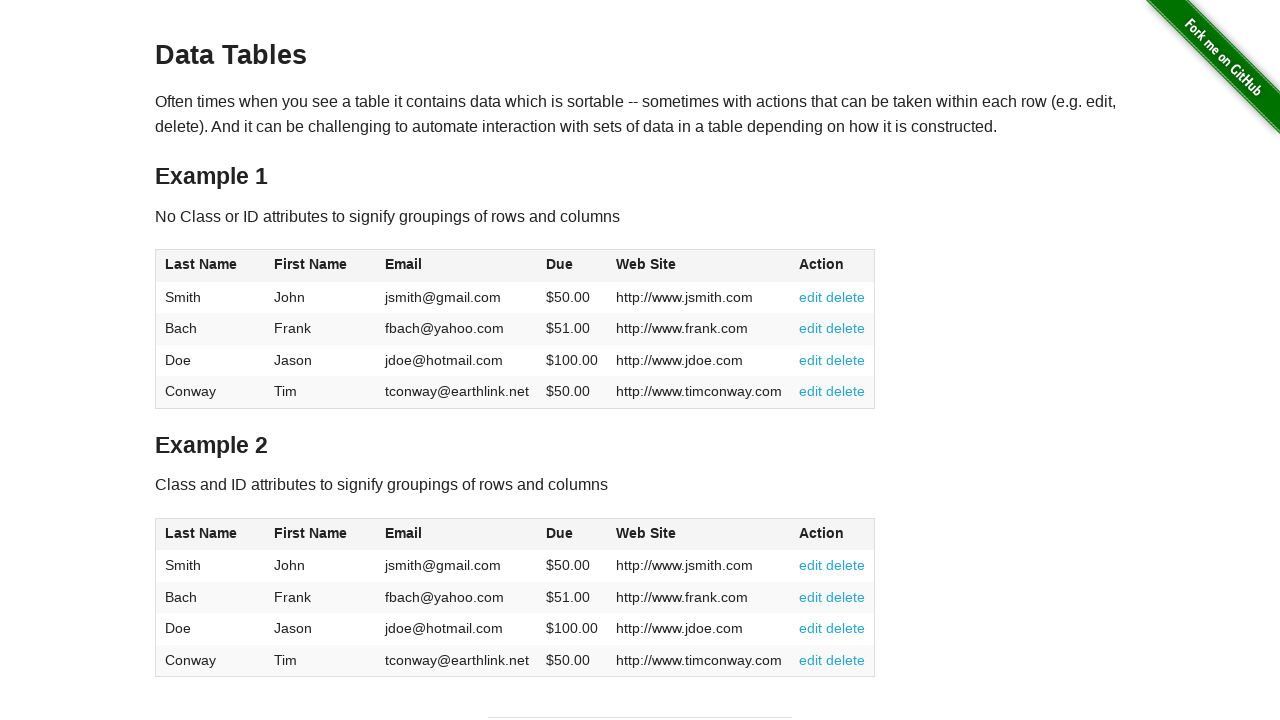

Clicked on the 'Due' column header to sort the table at (560, 533) on #table2 .dues
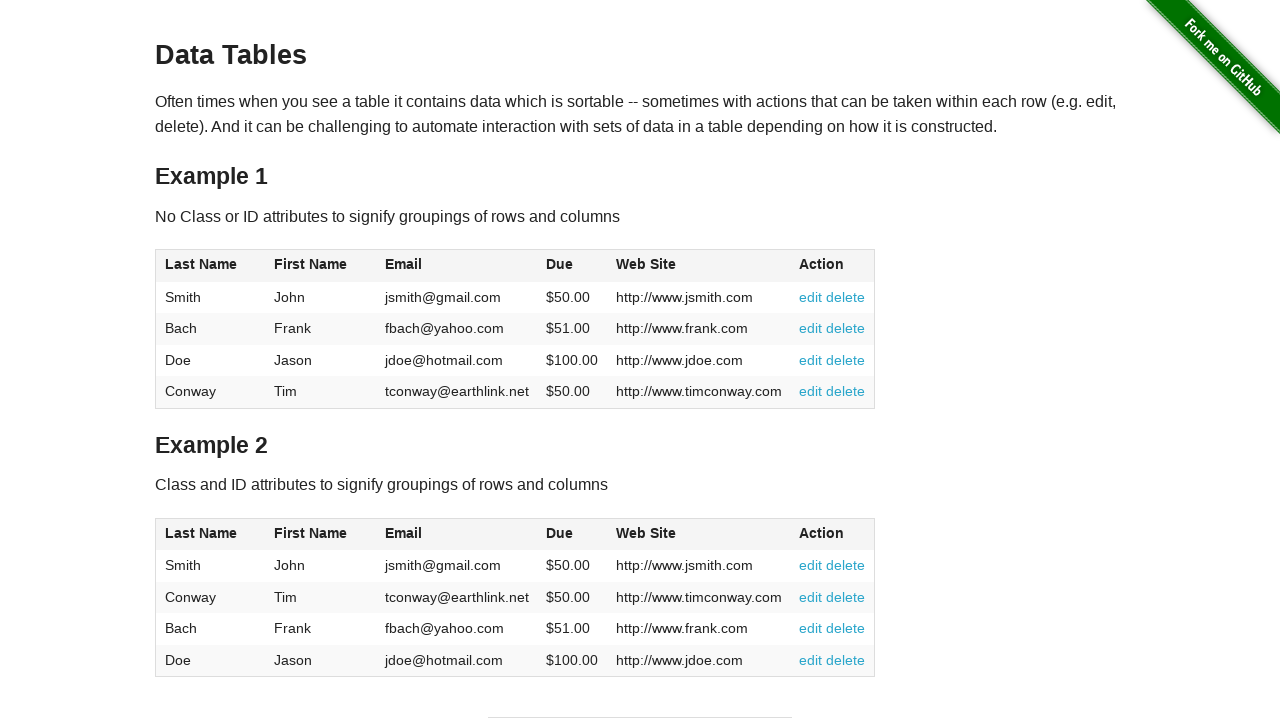

Retrieved all due amount cells from the table
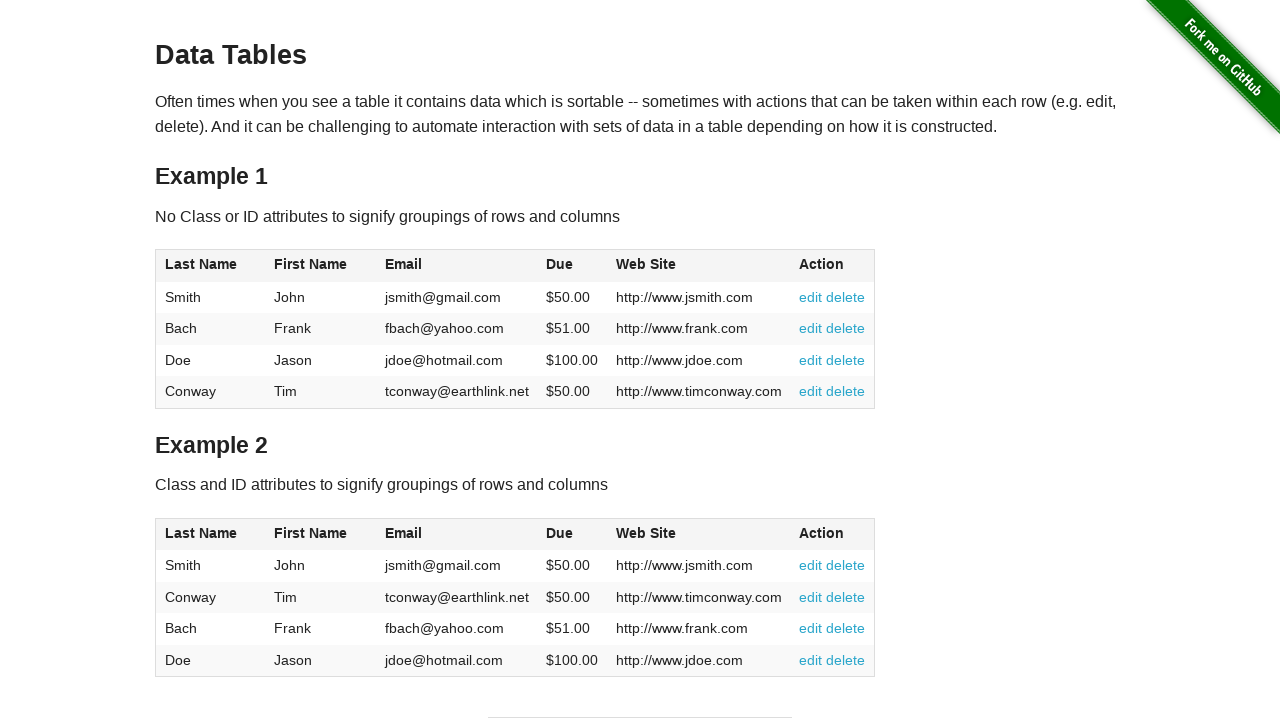

Parsed all due values and converted to numeric format
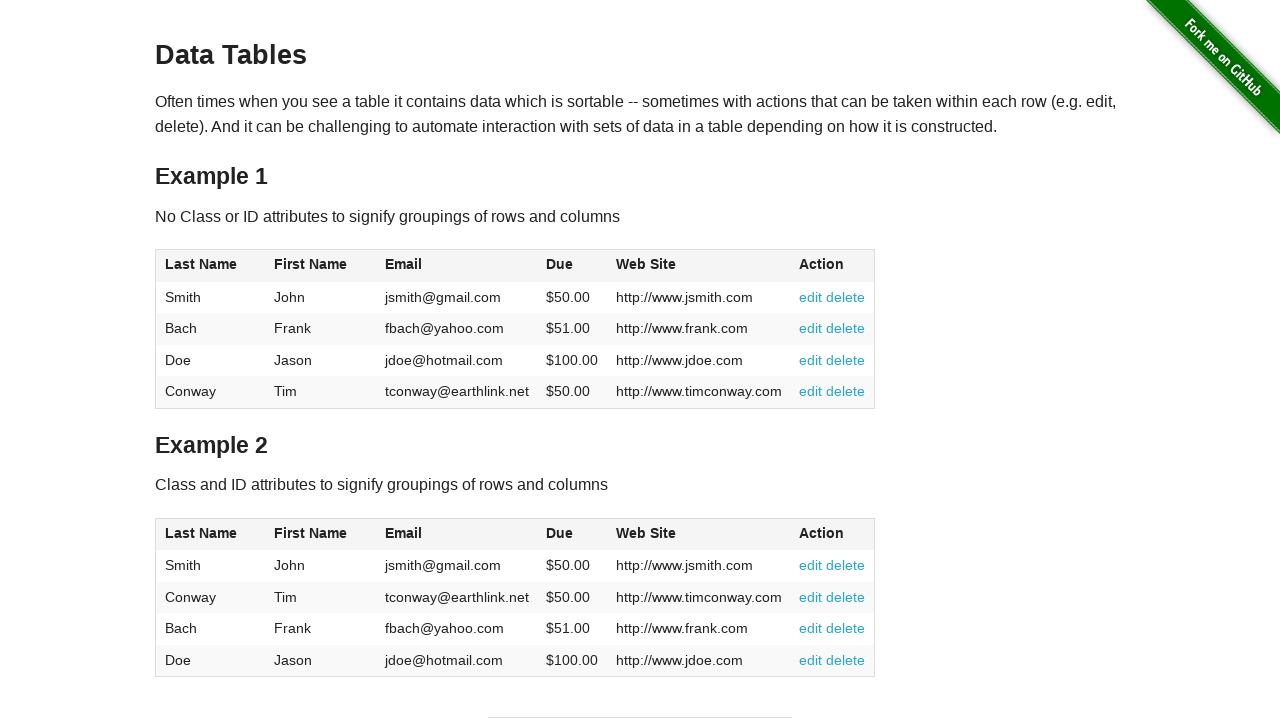

Verified that the 'Due' column is sorted in ascending order
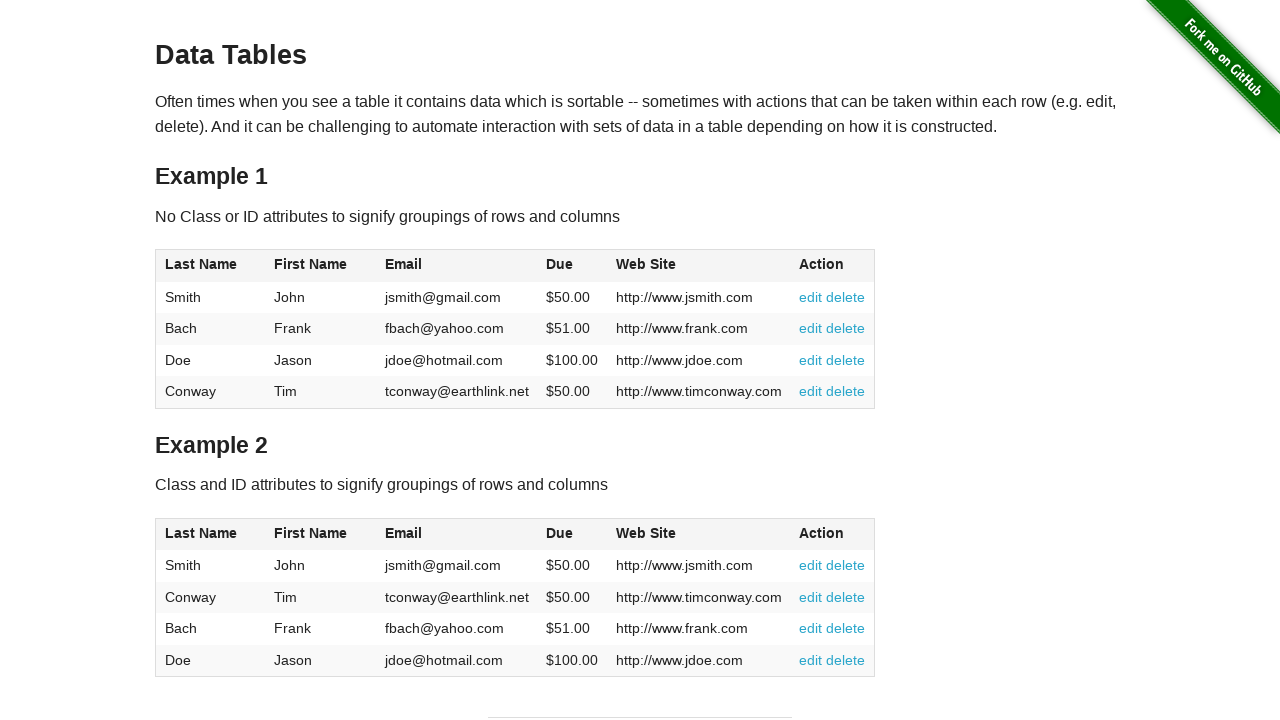

Assertion passed: 'Due' column is correctly sorted in ascending order
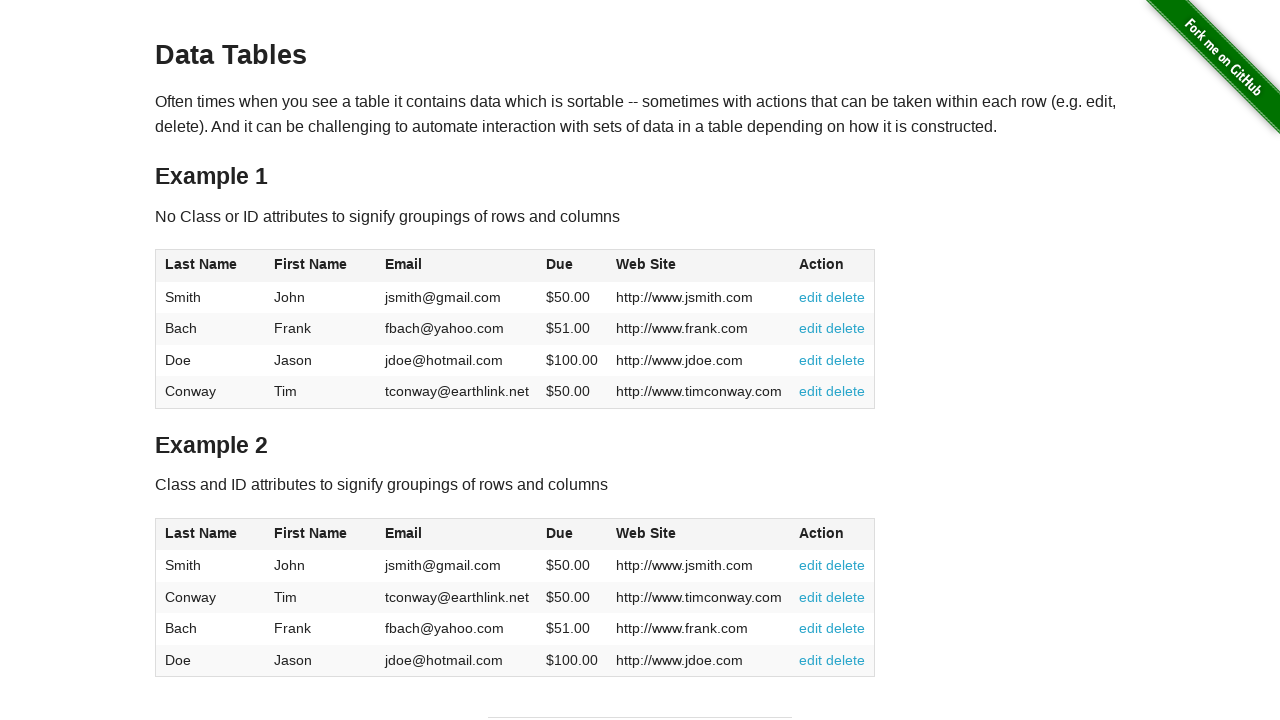

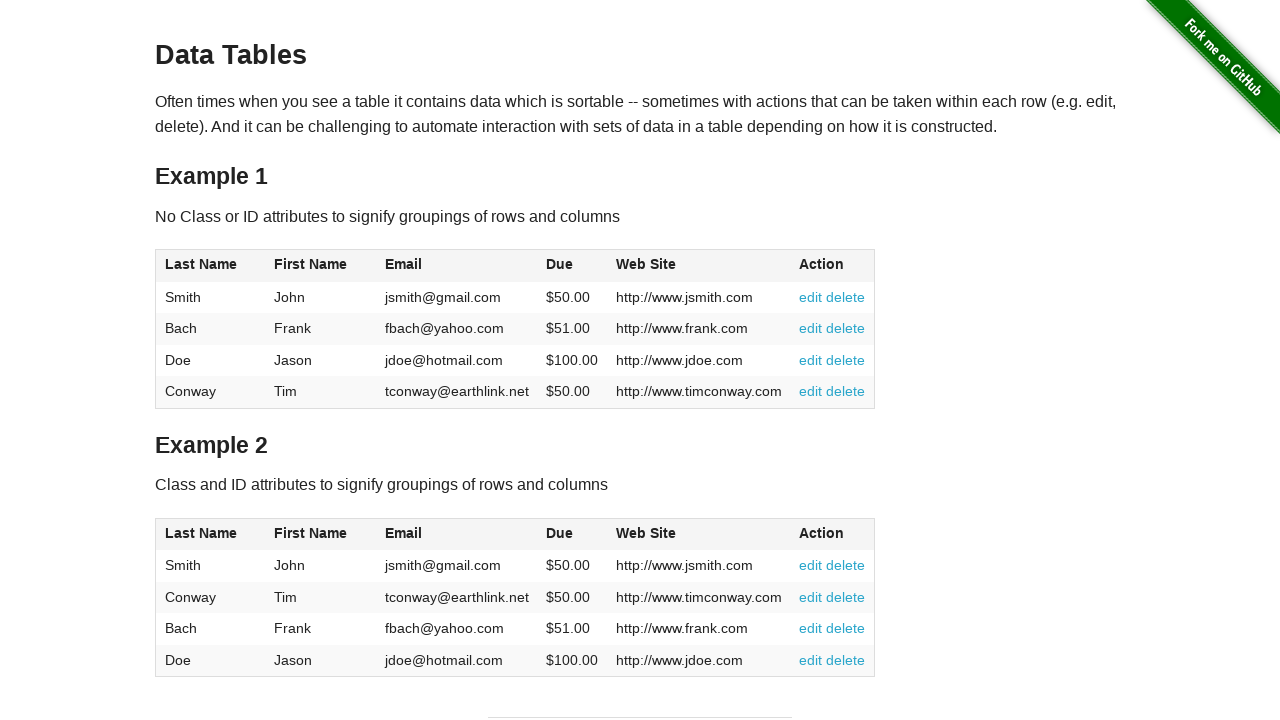